Tests closing a modal dialog by pressing Escape key

Starting URL: https://testpages.eviltester.com/styled/alerts/fake-alert-test.html

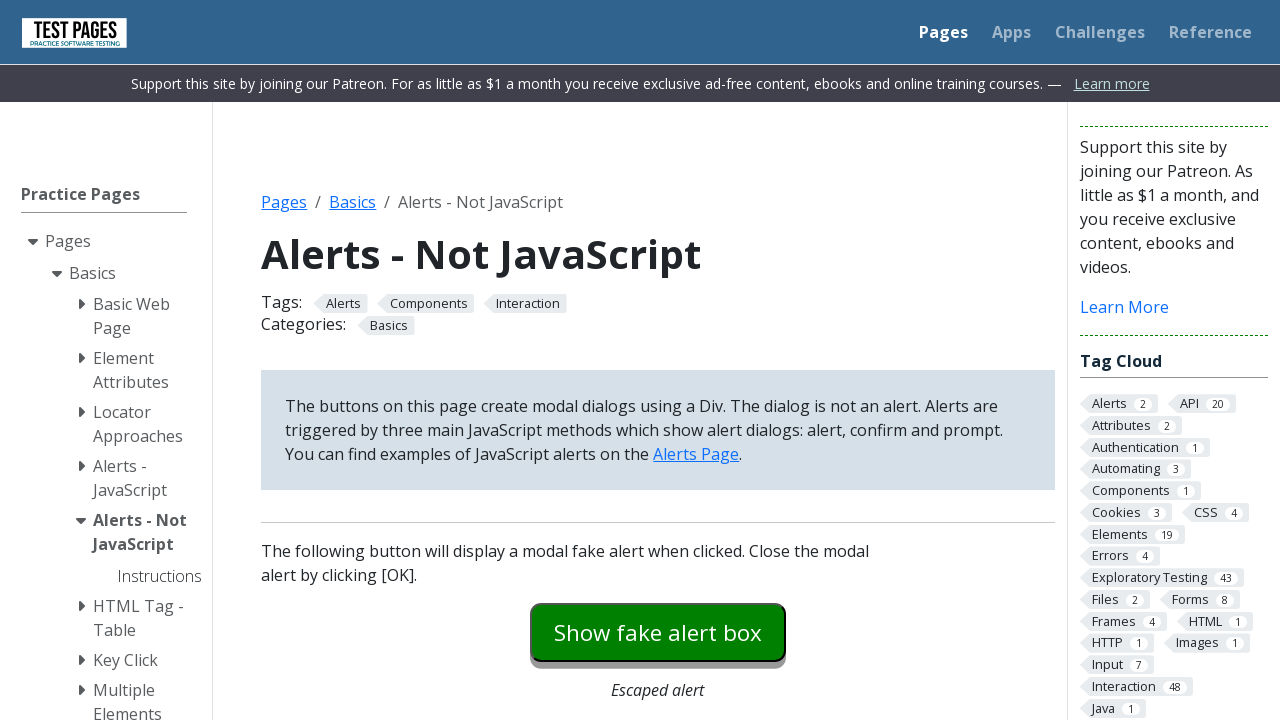

Navigated to fake modal alert test page
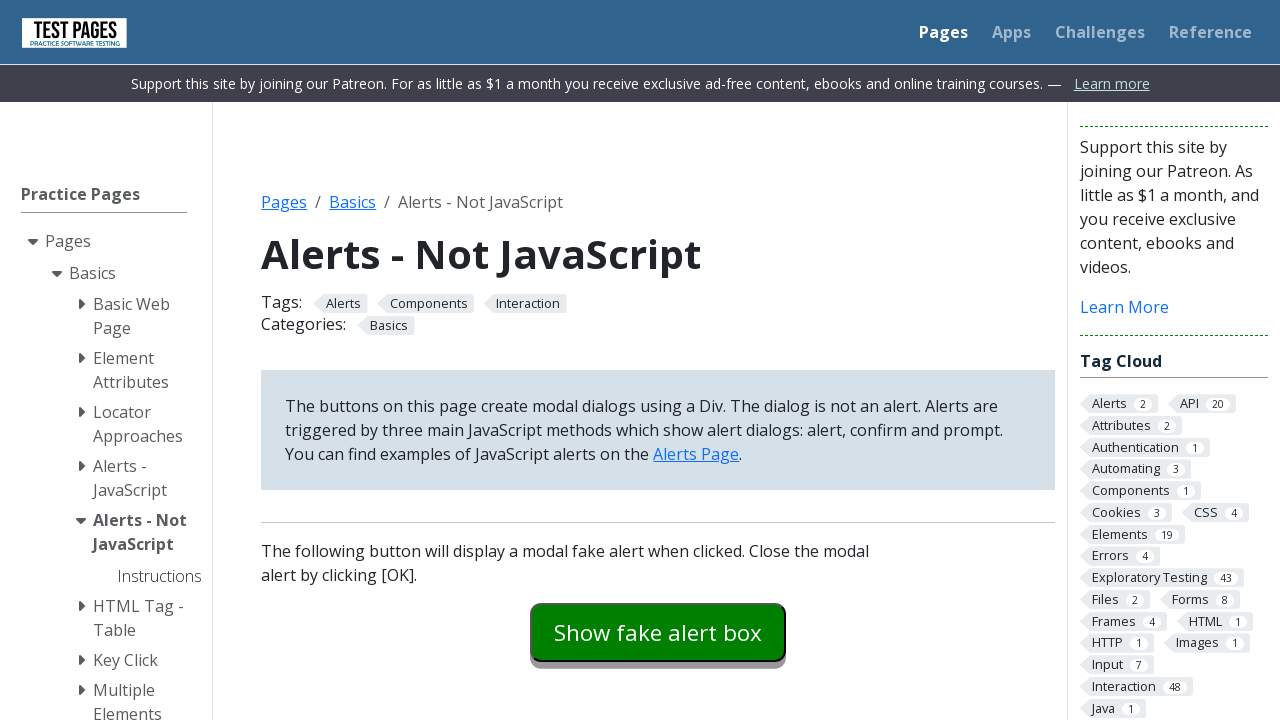

Clicked button to open modal dialog at (658, 360) on #modaldialog
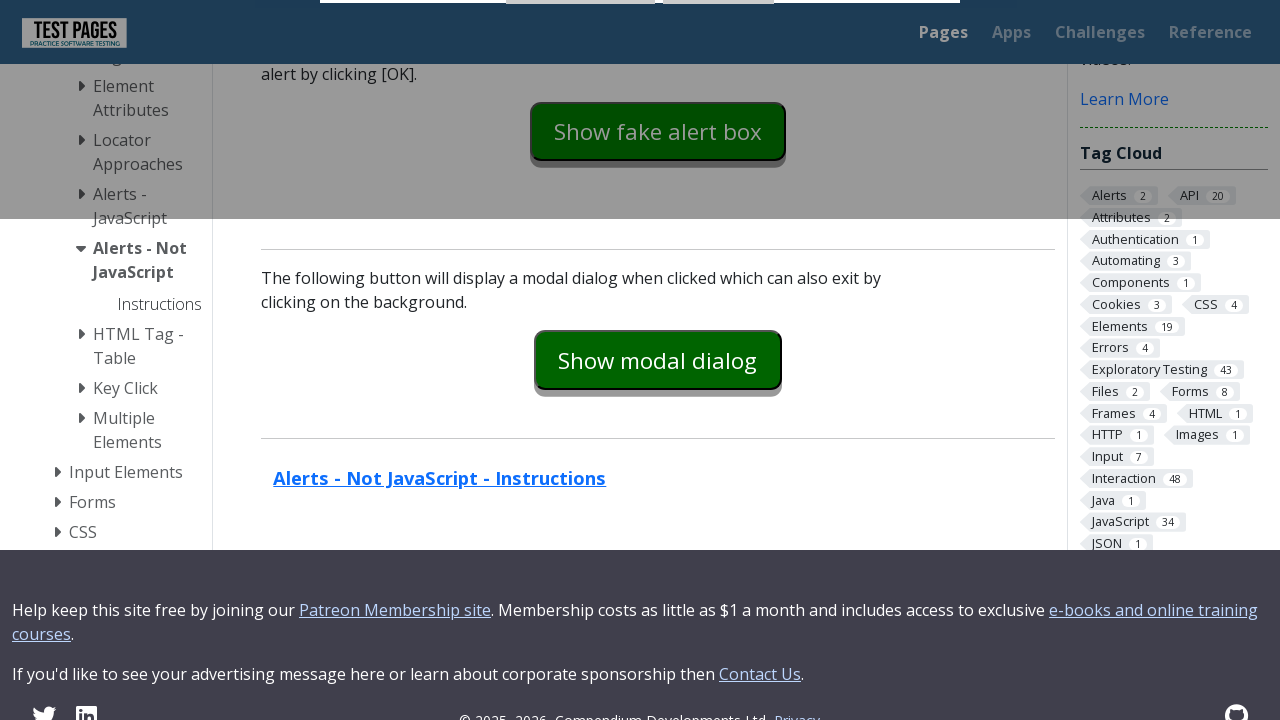

Pressed Escape key on modal dialog OK button on #dialog-ok
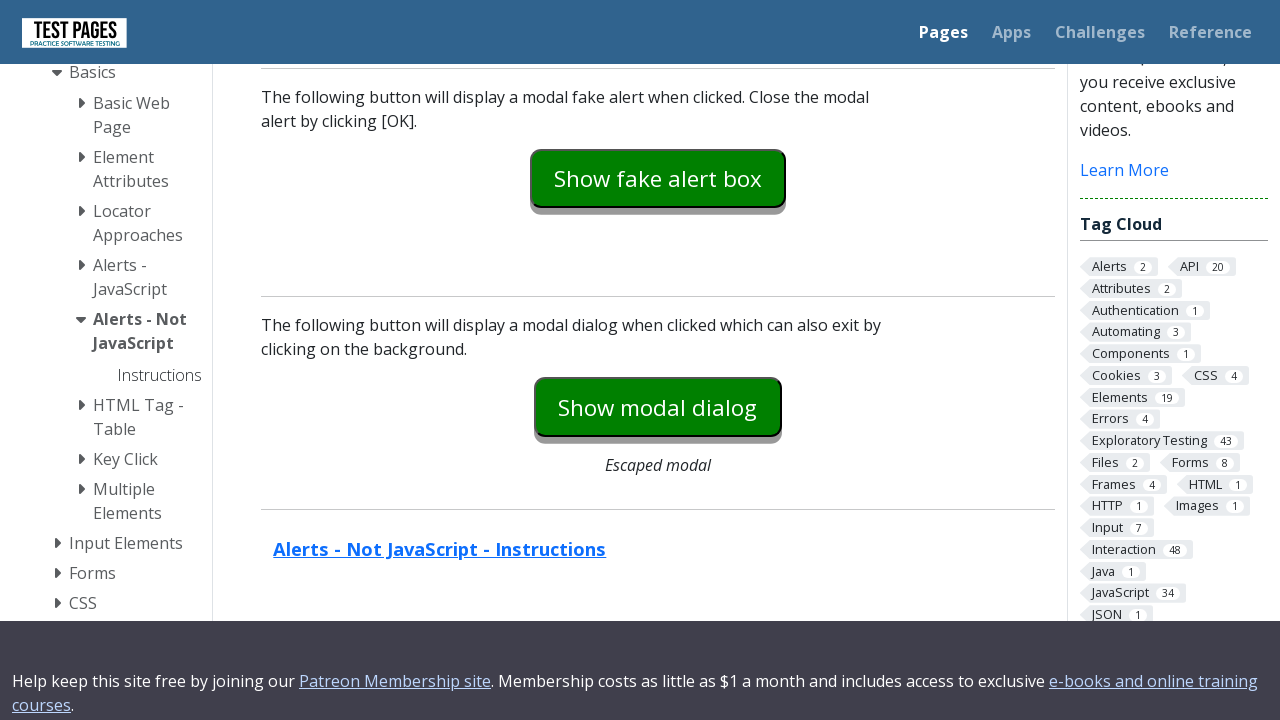

Verified modal dialog is hidden after pressing Escape
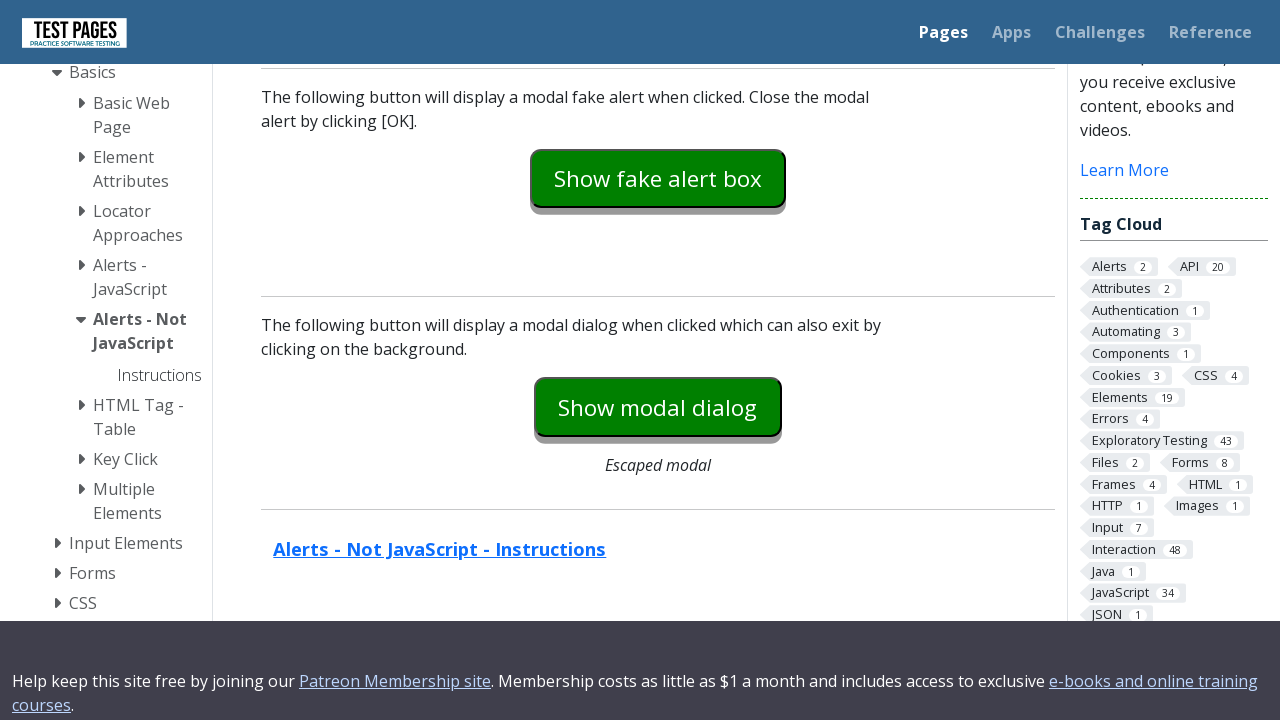

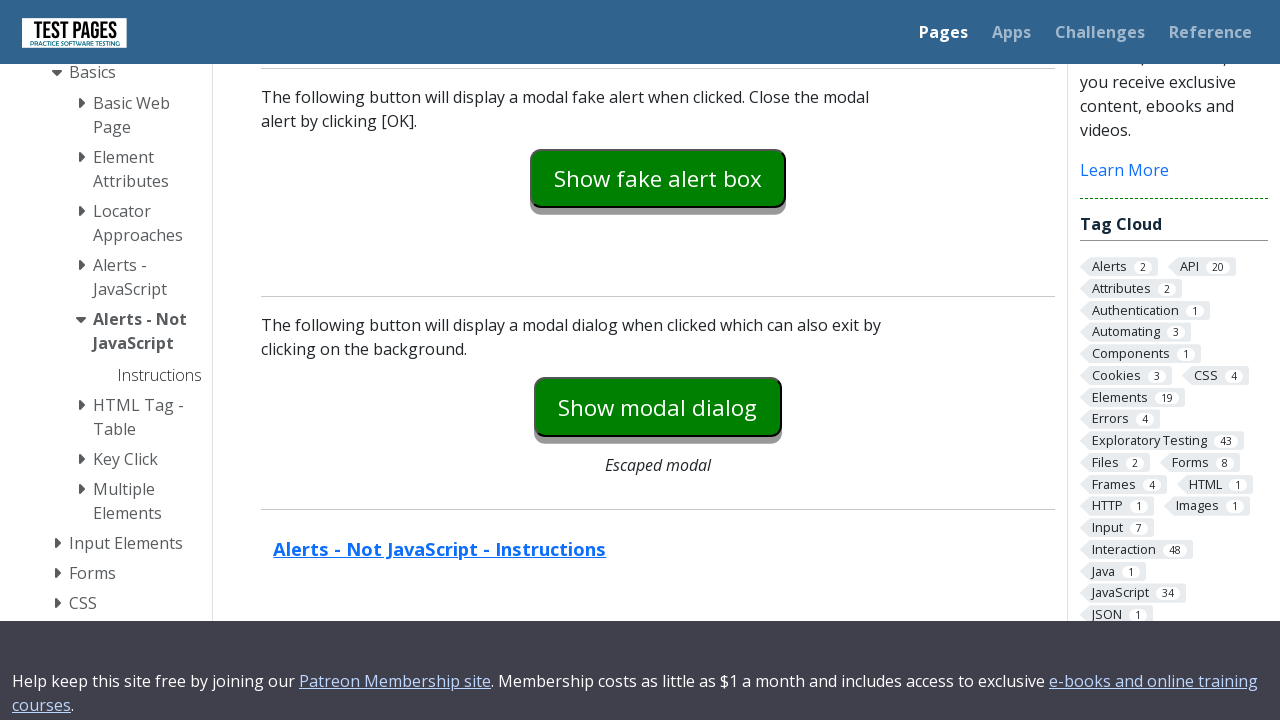